Tests JavaScript prompt alert by entering text and accepting it, verifying the entered text is displayed

Starting URL: https://the-internet.herokuapp.com/javascript_alerts

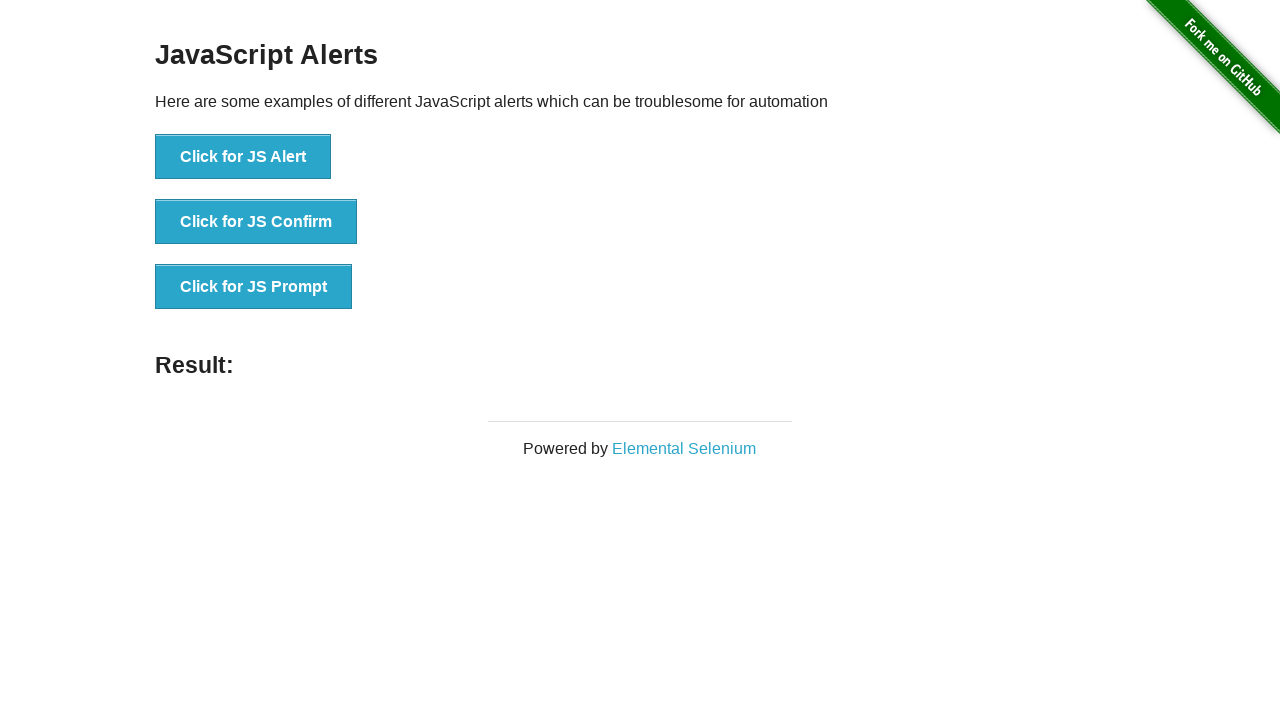

Clicked the JS Prompt button at (254, 287) on xpath=//button[@onclick='jsPrompt()']
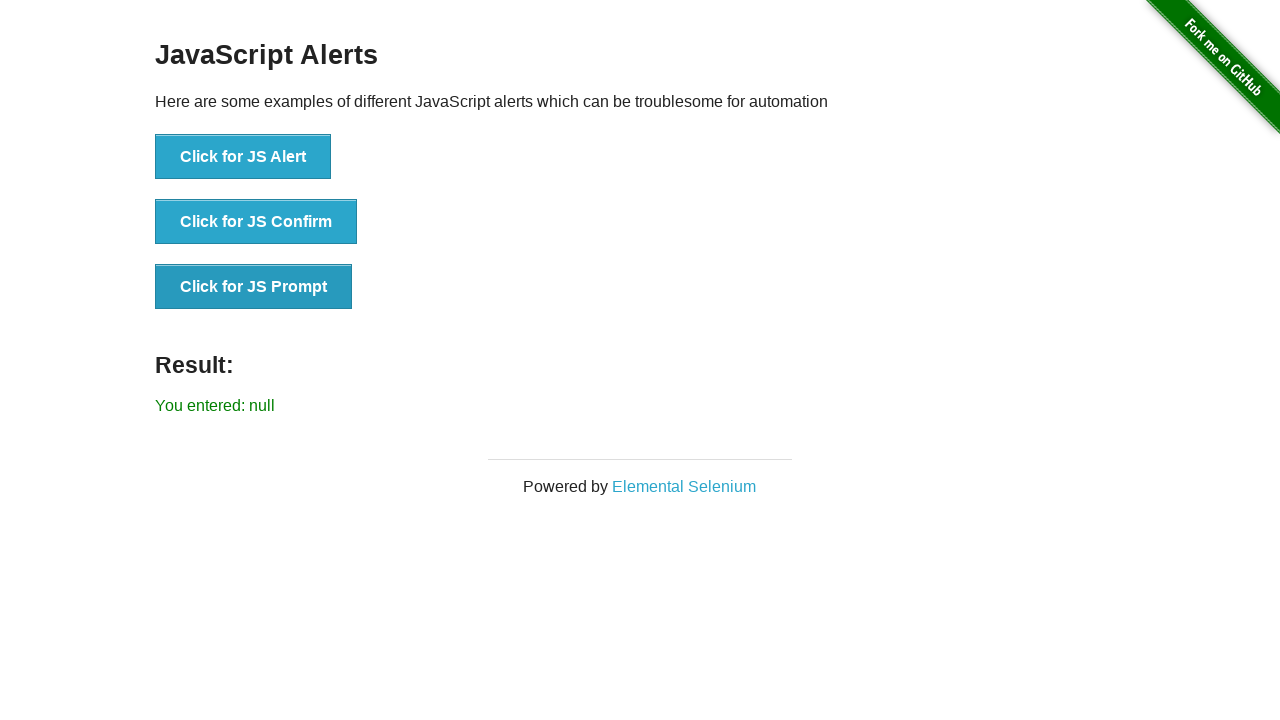

Set up dialog handler to accept prompt with text 'TECHTORIAL'
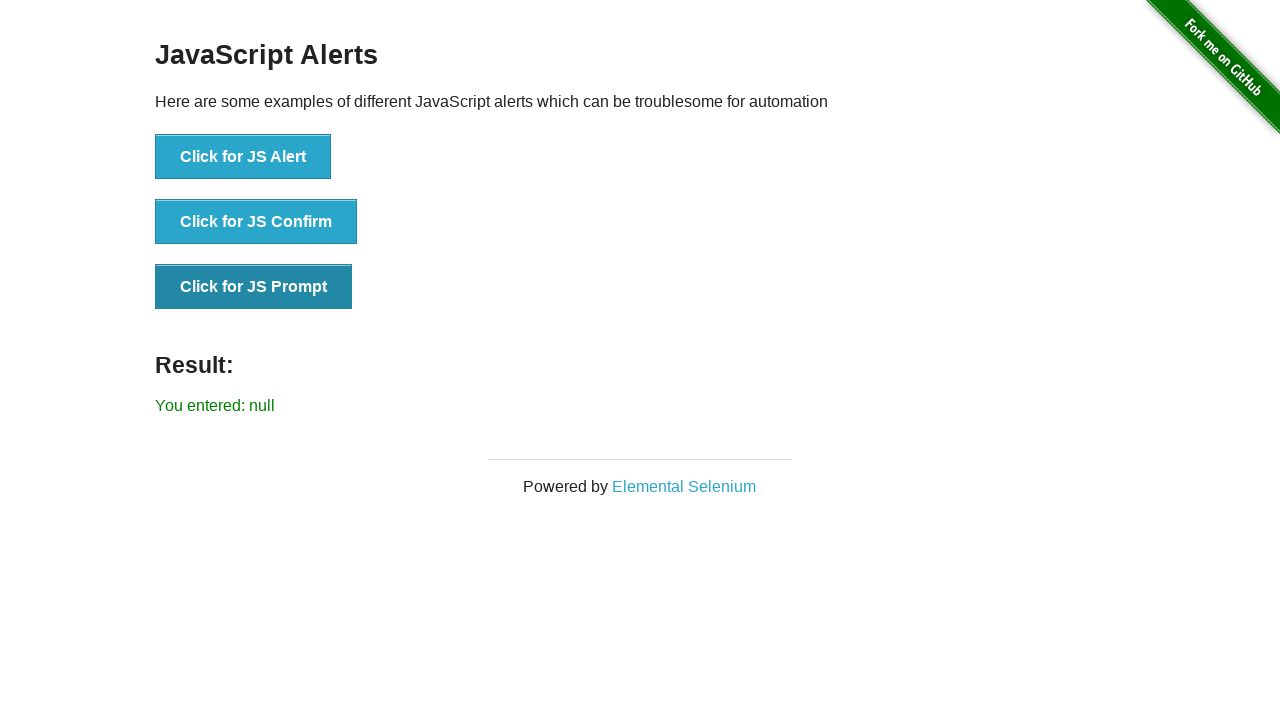

Clicked the JS Prompt button to trigger dialog at (254, 287) on xpath=//button[@onclick='jsPrompt()']
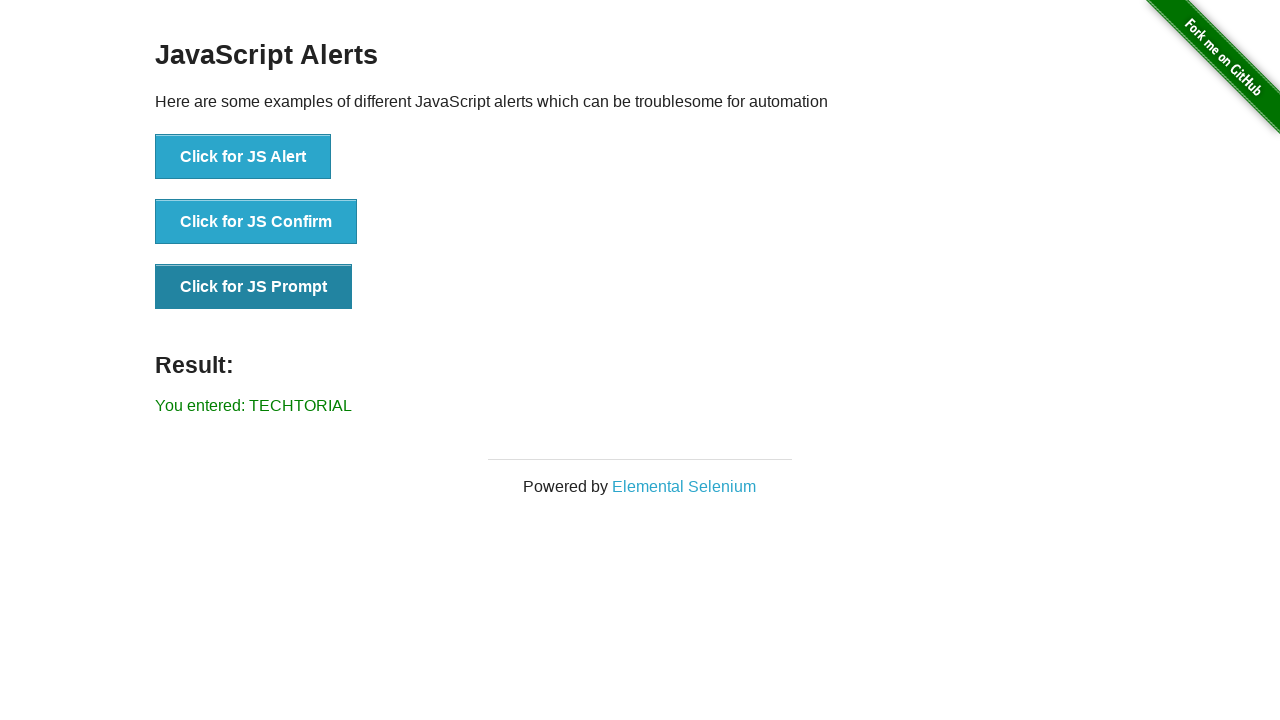

Verified result displays entered text 'You entered: TECHTORIAL'
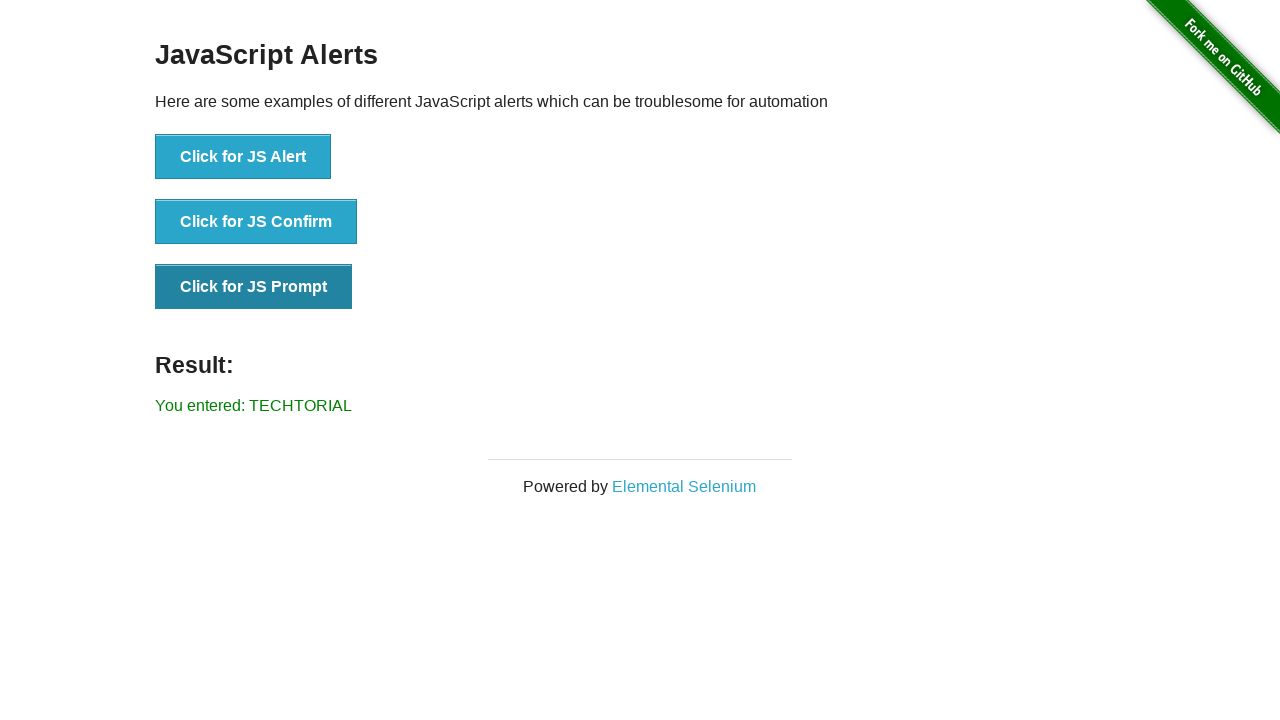

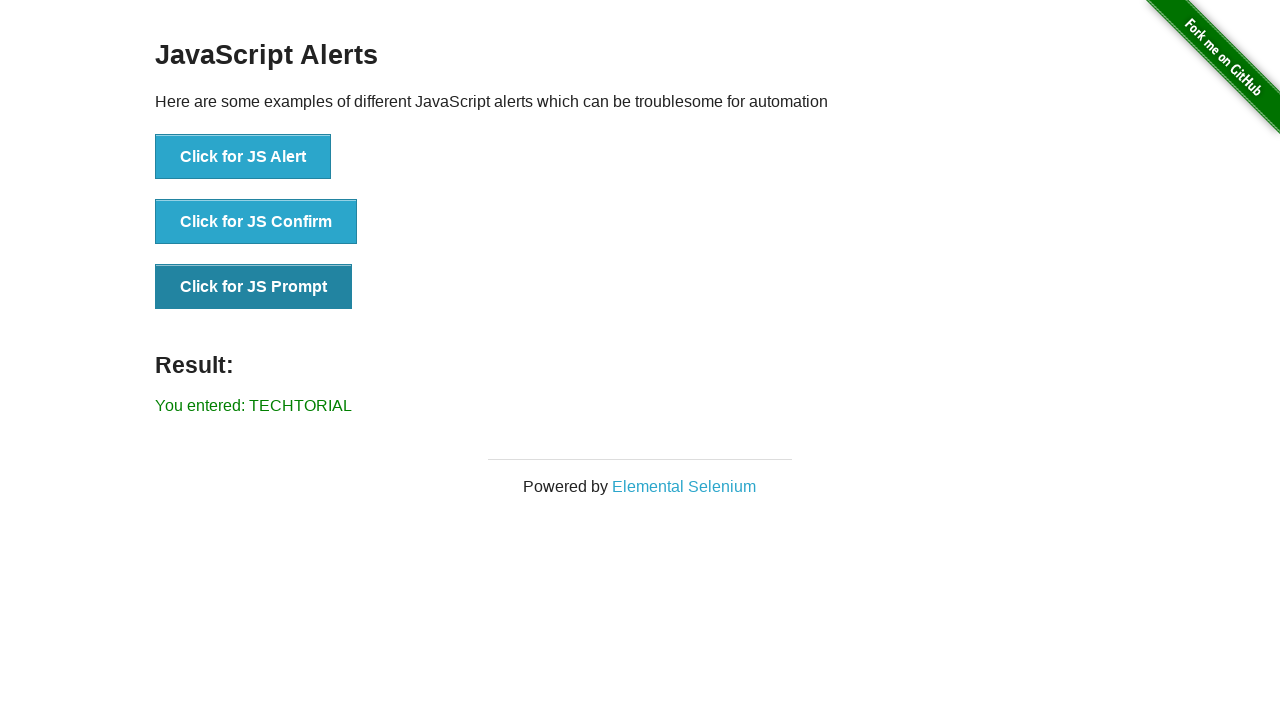